Tests navigating to the Checkboxes page and clicking the first checkbox (duplicate of CheckBox test)

Starting URL: http://the-internet.herokuapp.com/

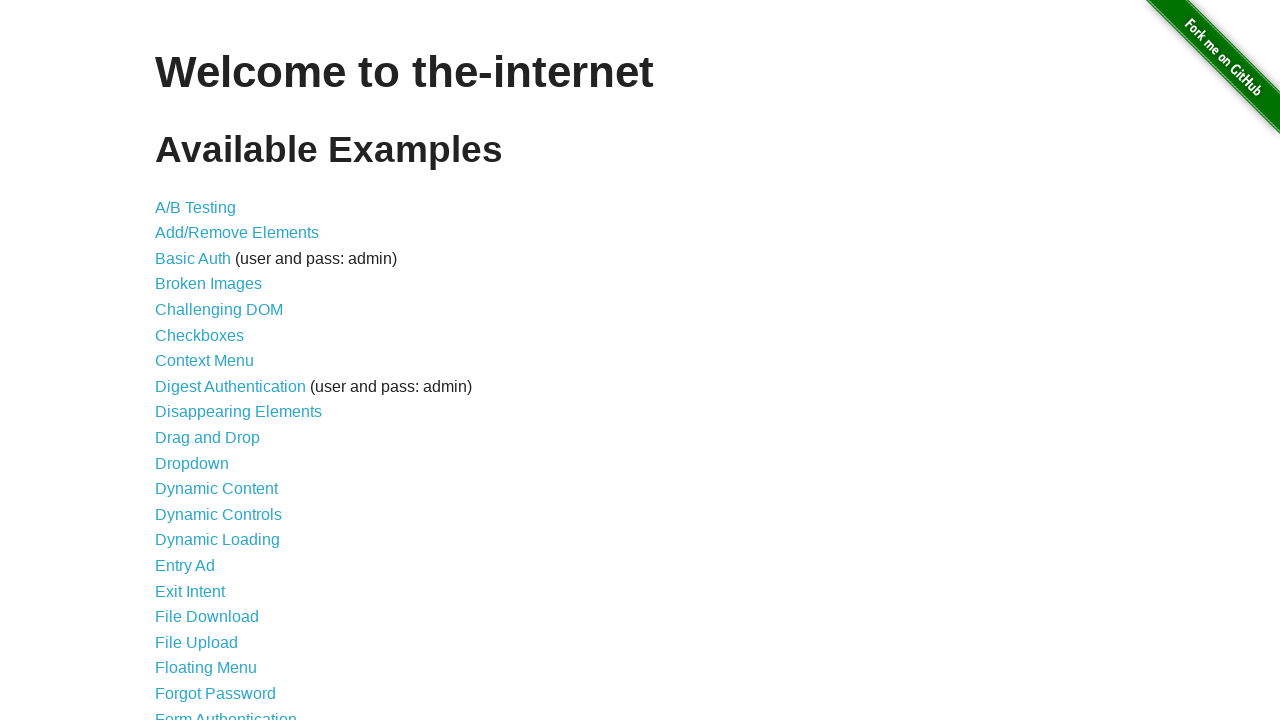

Clicked on the Checkboxes link to navigate to the Checkboxes page at (200, 335) on xpath=//a[contains(text(),'Checkboxes')]
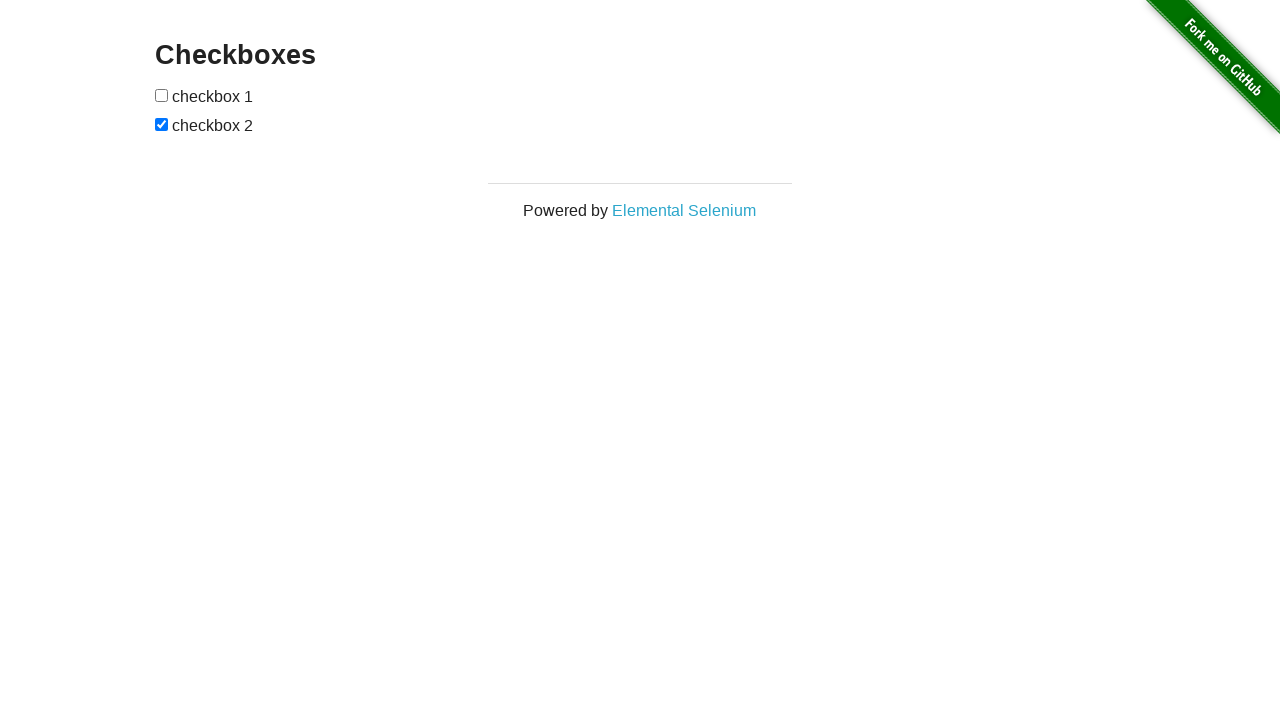

Clicked the first checkbox on the Checkboxes page at (162, 95) on form input:first-of-type
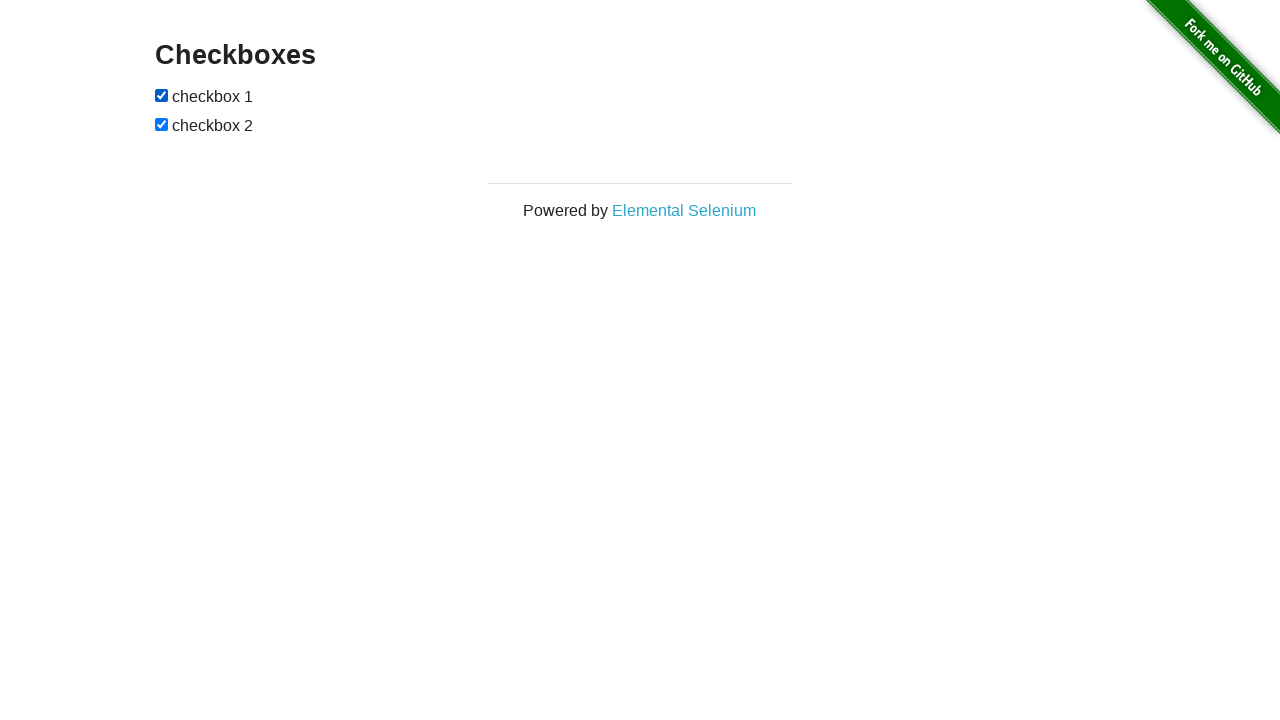

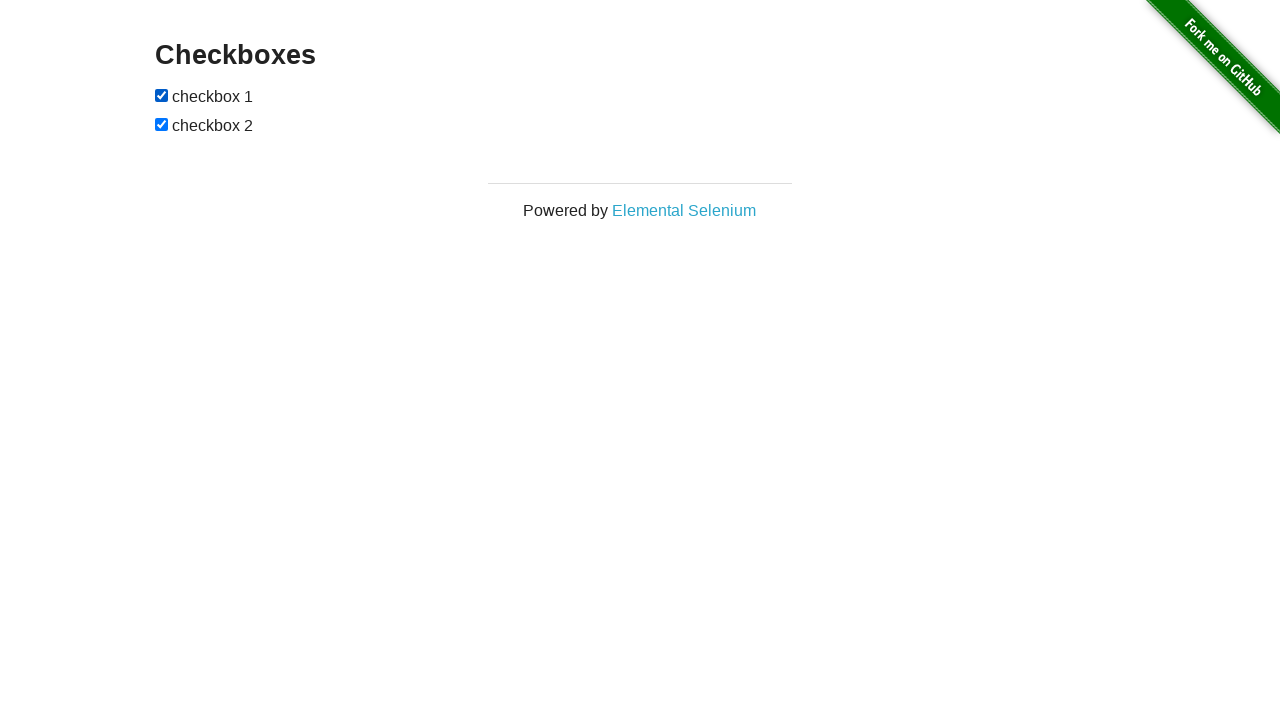